Searches for "phone", clicks on the first product, and verifies the product description contains "phone"

Starting URL: https://www.testotomasyonu.com

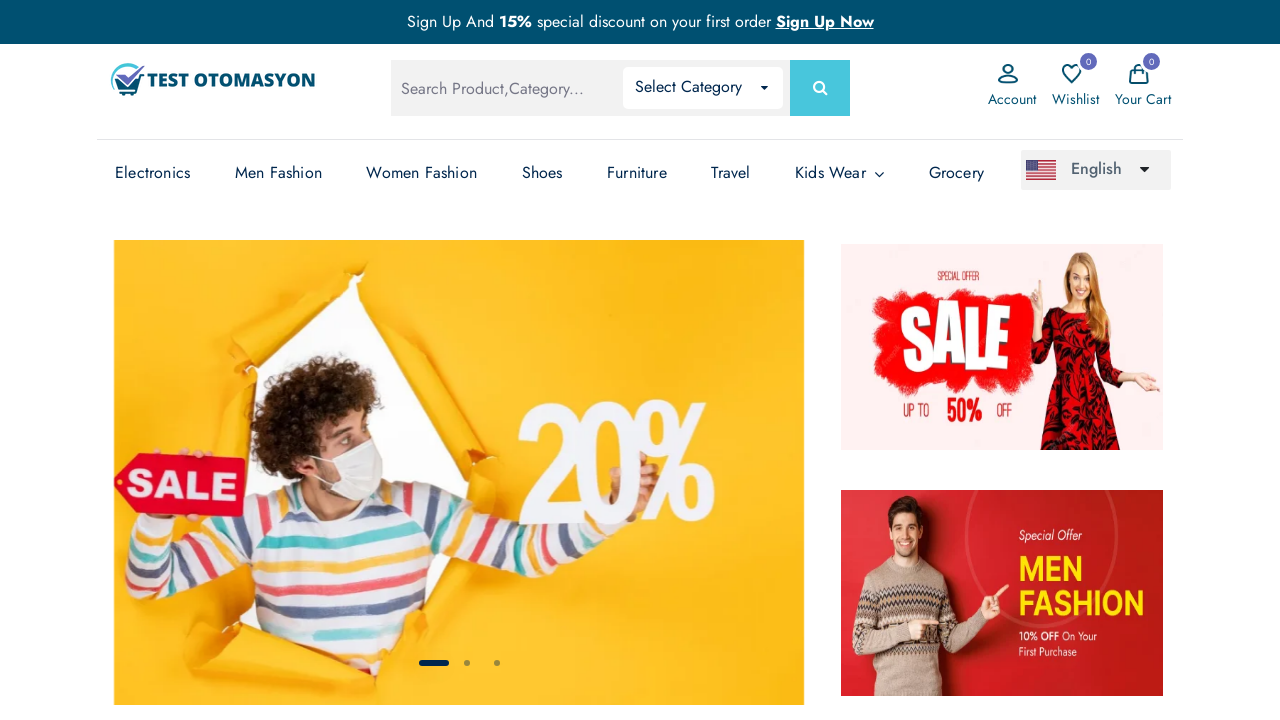

Filled search field with 'phone' on #global-search
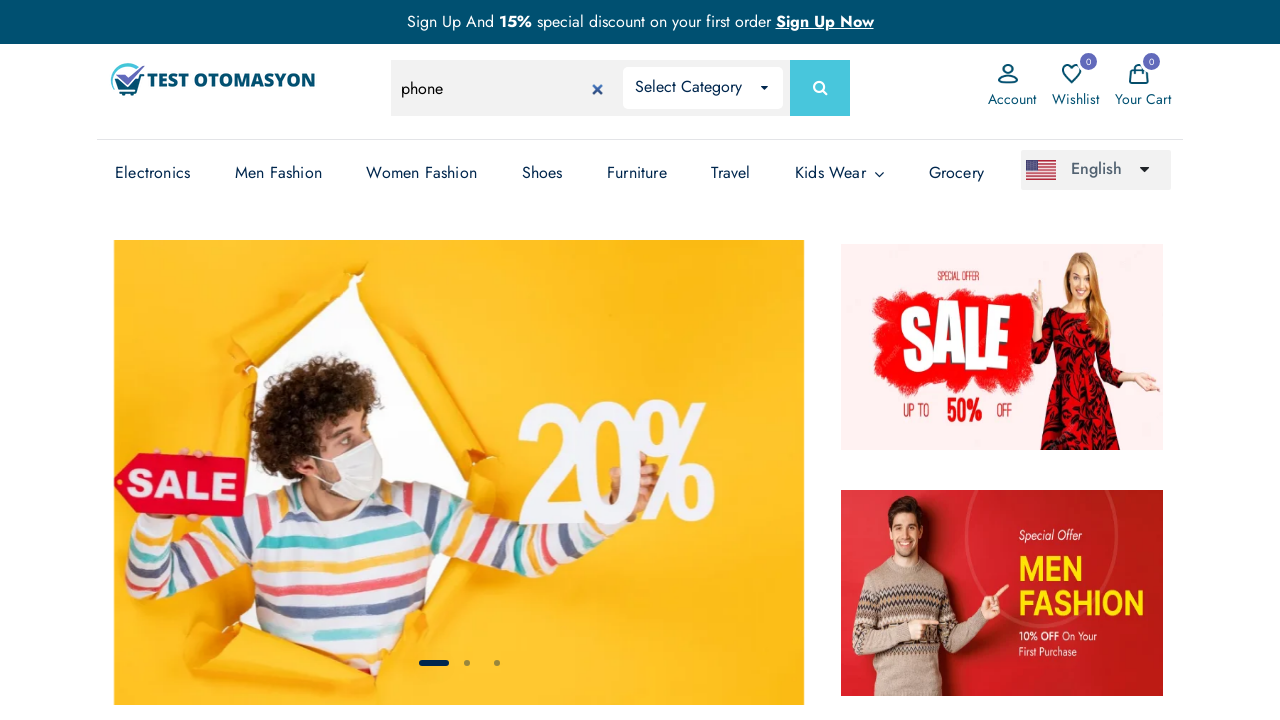

Pressed Enter to search for 'phone' on #global-search
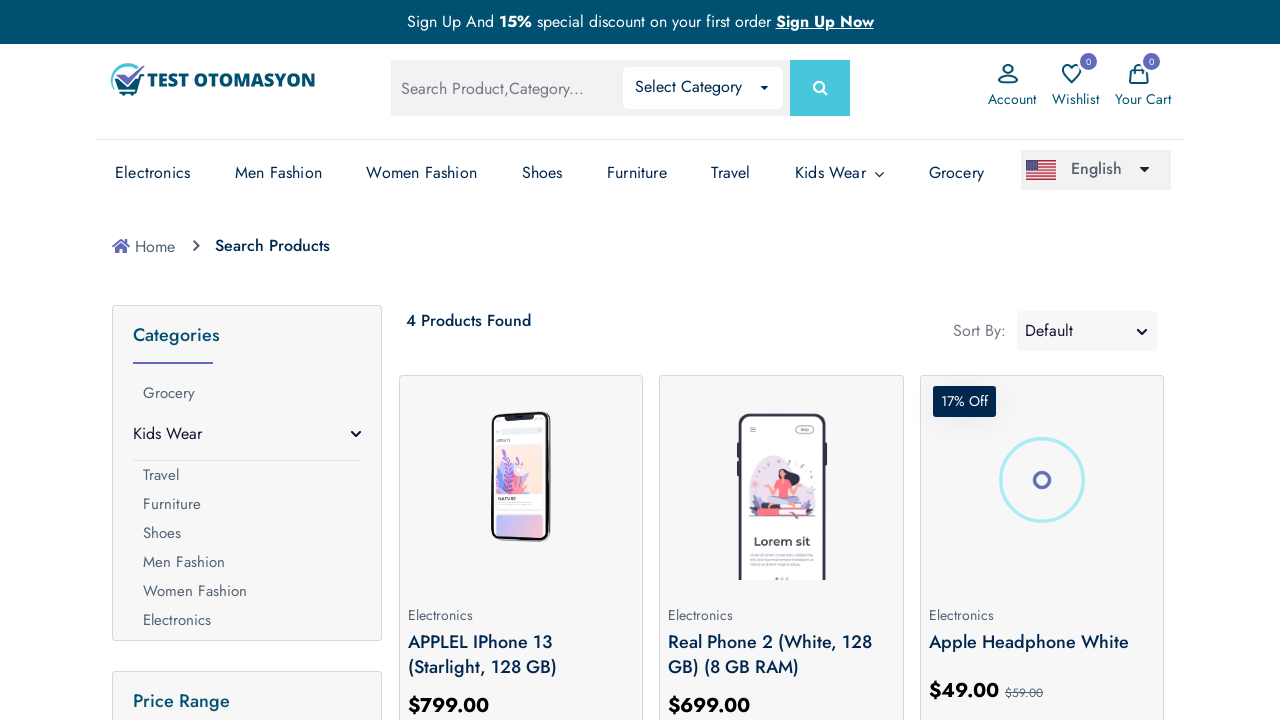

Search results loaded and product boxes are visible
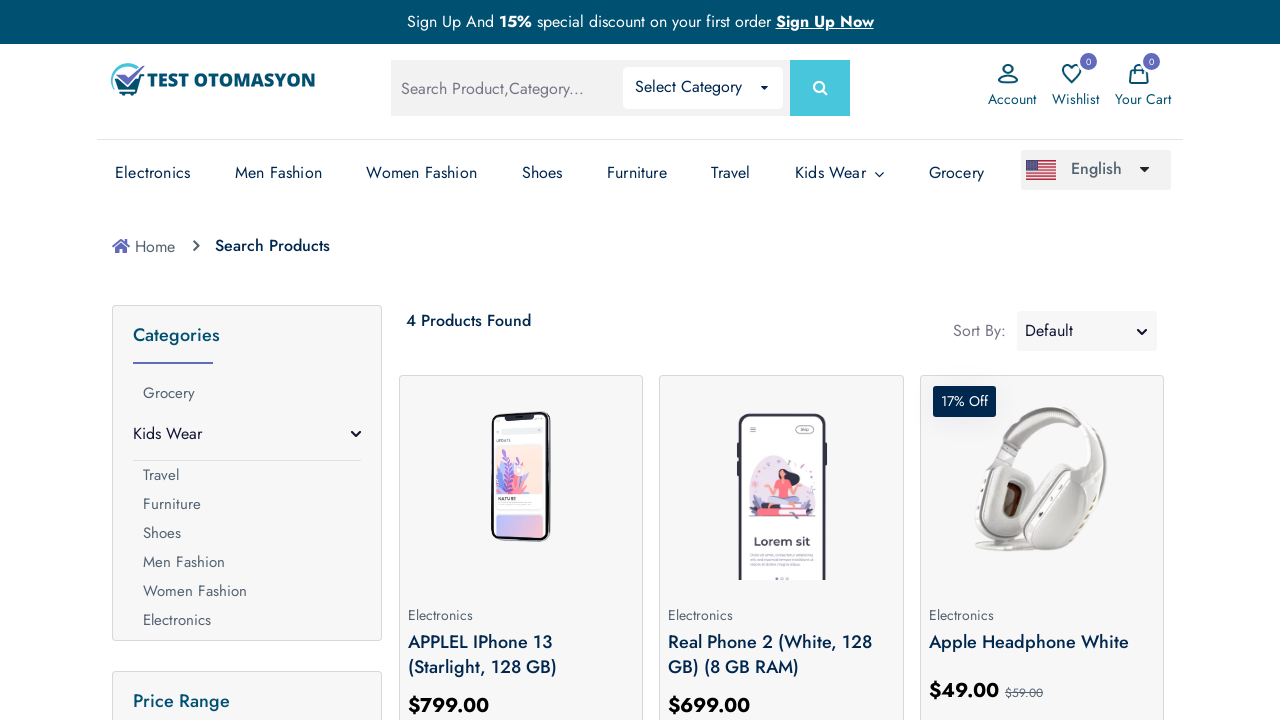

Clicked on the first product in search results at (521, 540) on (//*[@class='product-box my-2  py-1'])[1]
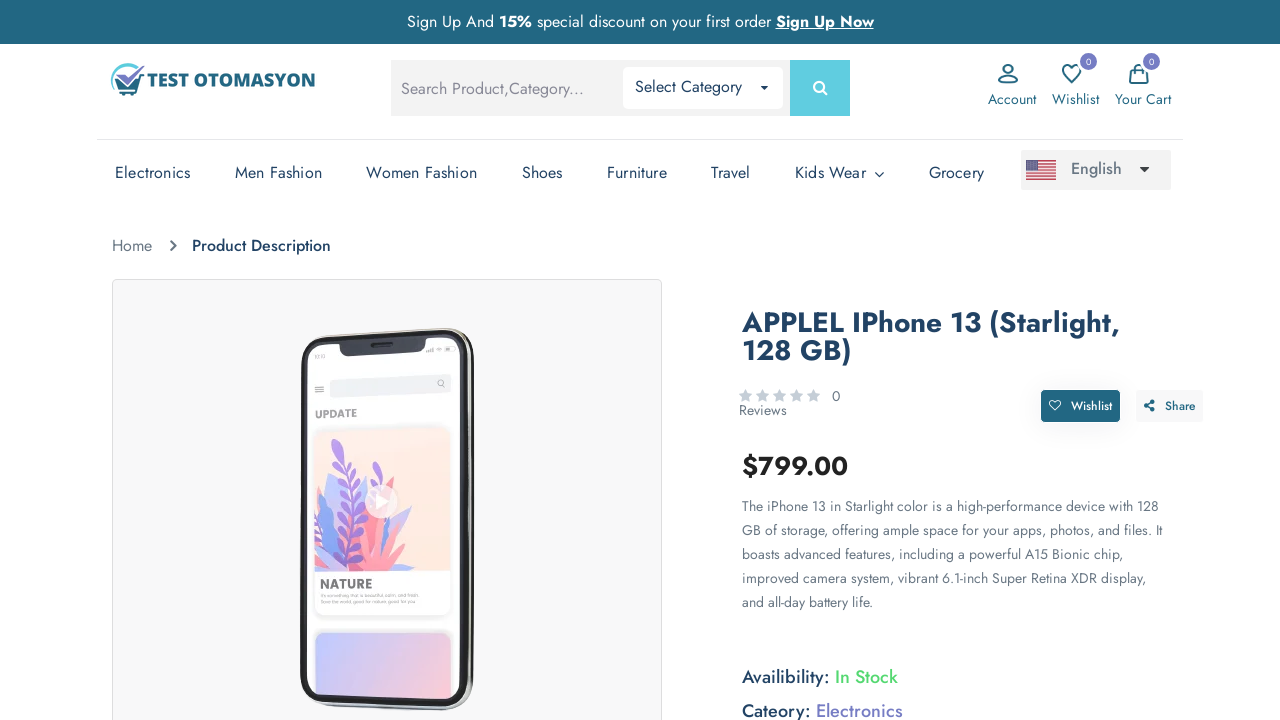

Product details page loaded and product description is visible
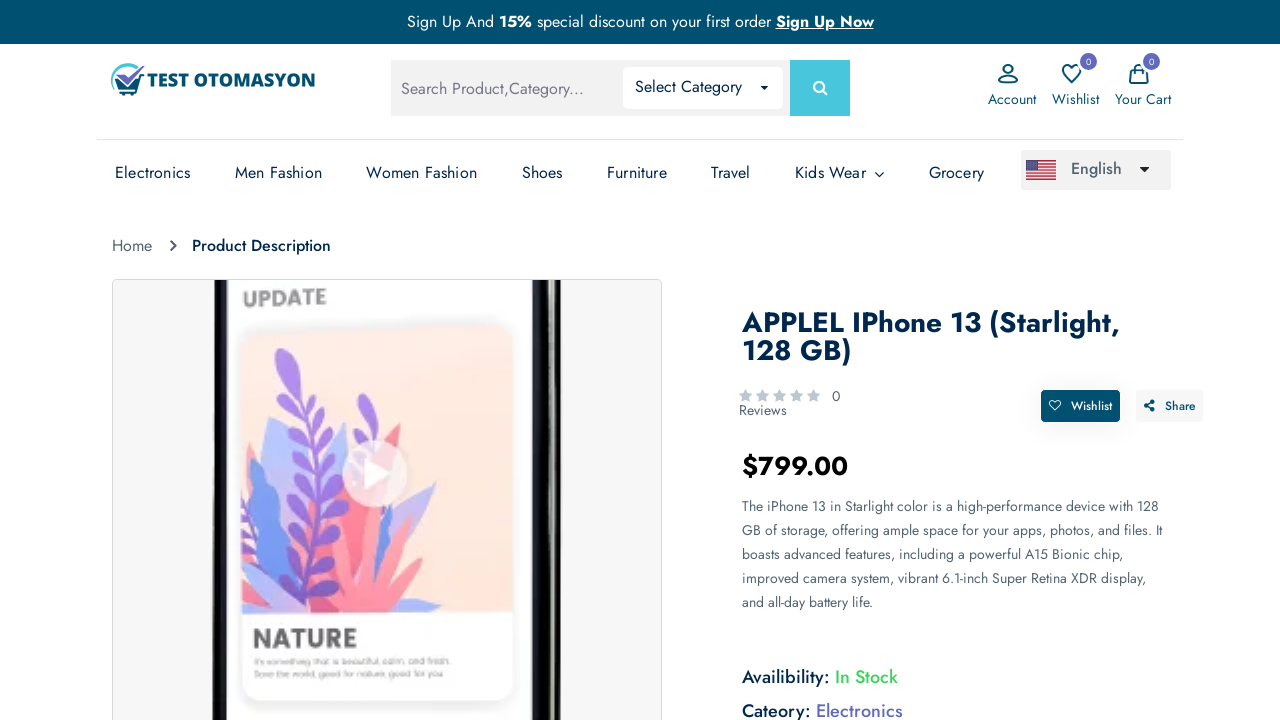

Retrieved product description text content
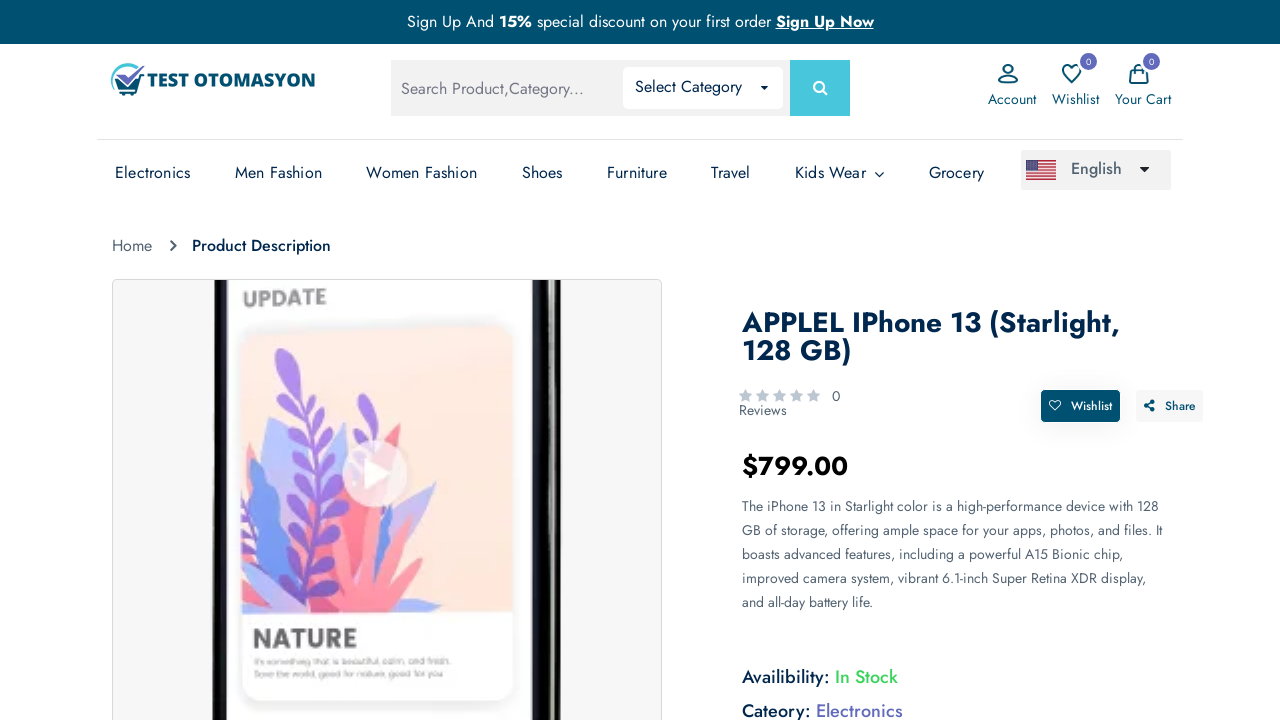

Verified that product description contains 'phone'
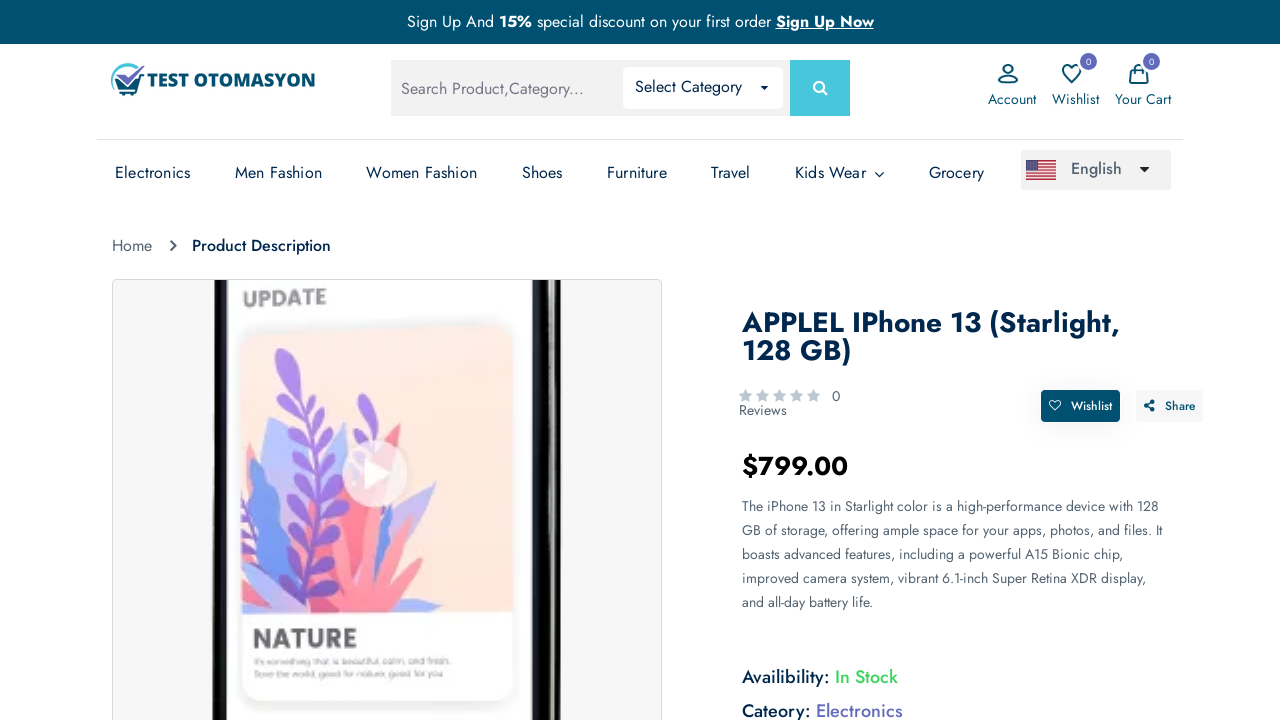

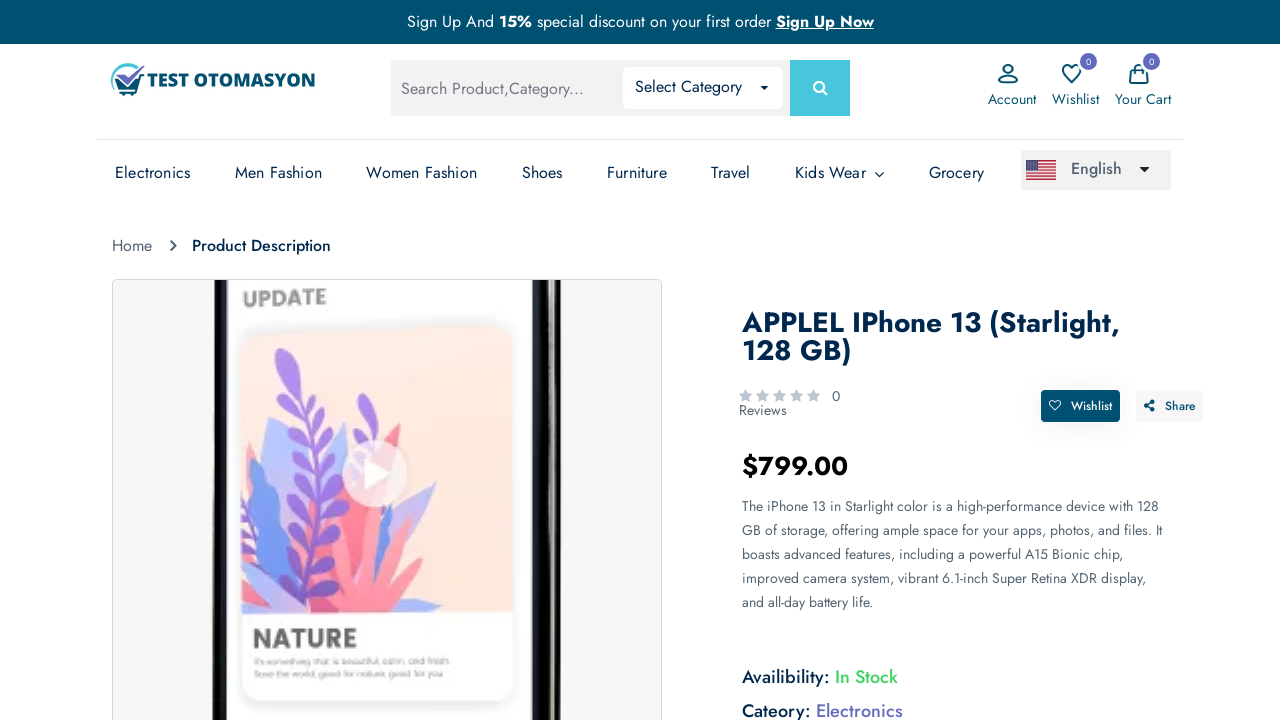